Tests typing into input fields including various keyboard actions like arrow keys, delete, backspace, and modifier keys, as well as slow typing with delay.

Starting URL: https://example.cypress.io/commands/actions

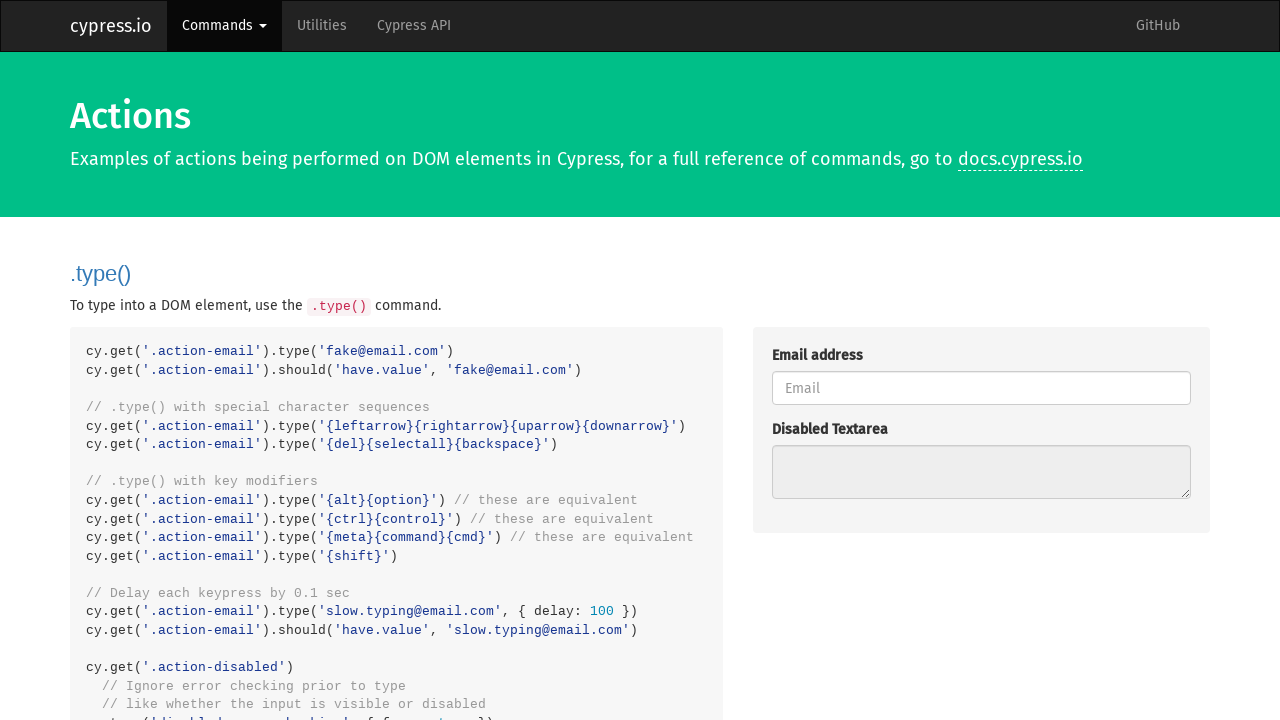

Navigated to actions test page
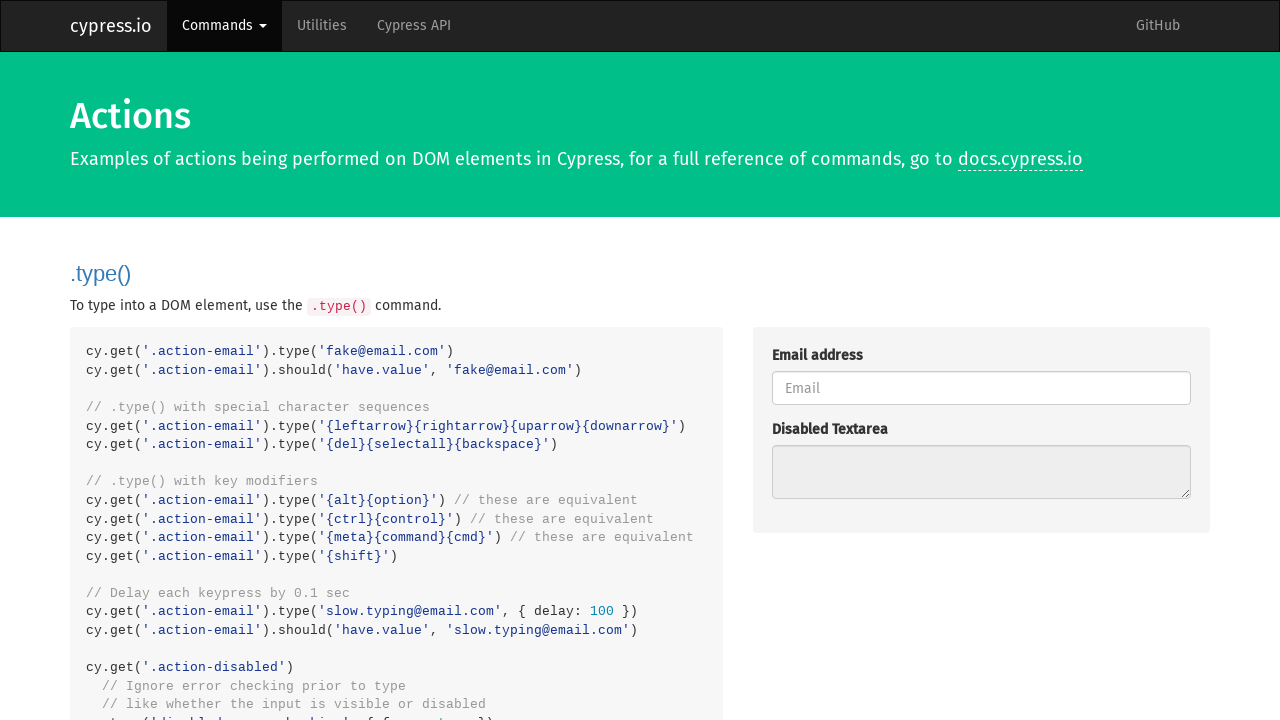

Filled email field with 'fake@email.com' on .action-email
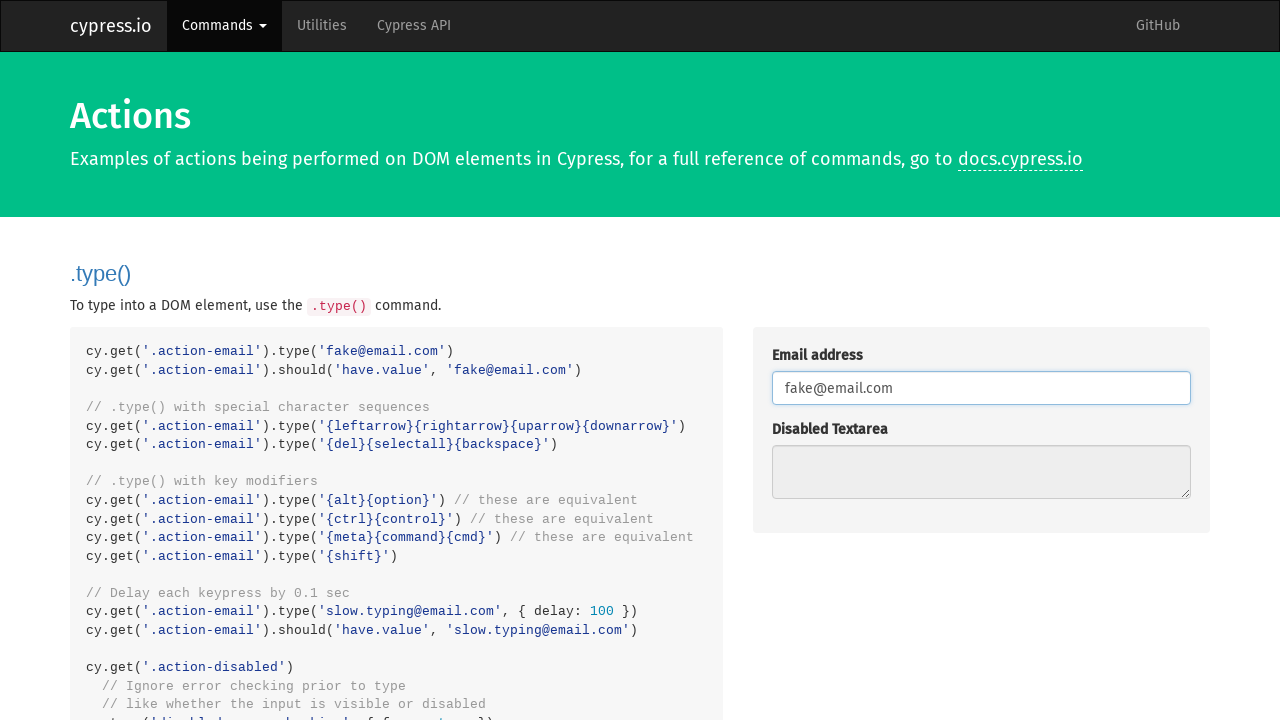

Pressed ArrowLeft key on .action-email
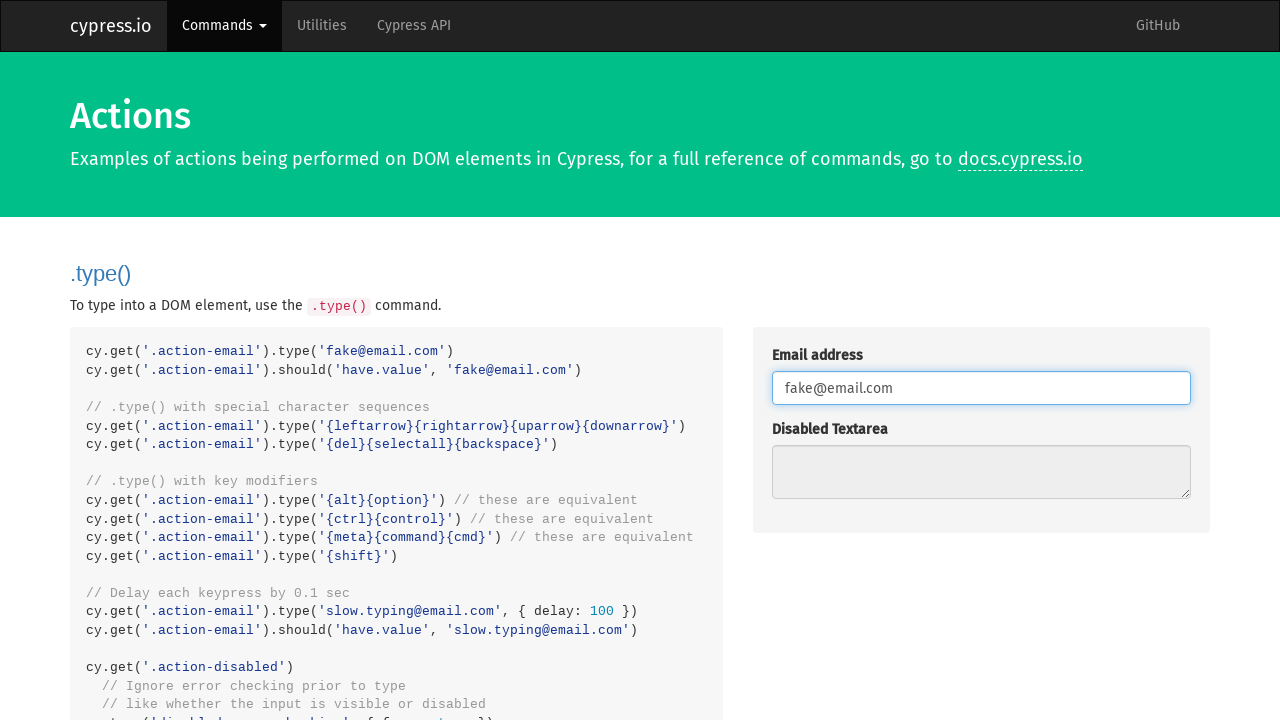

Pressed ArrowRight key on .action-email
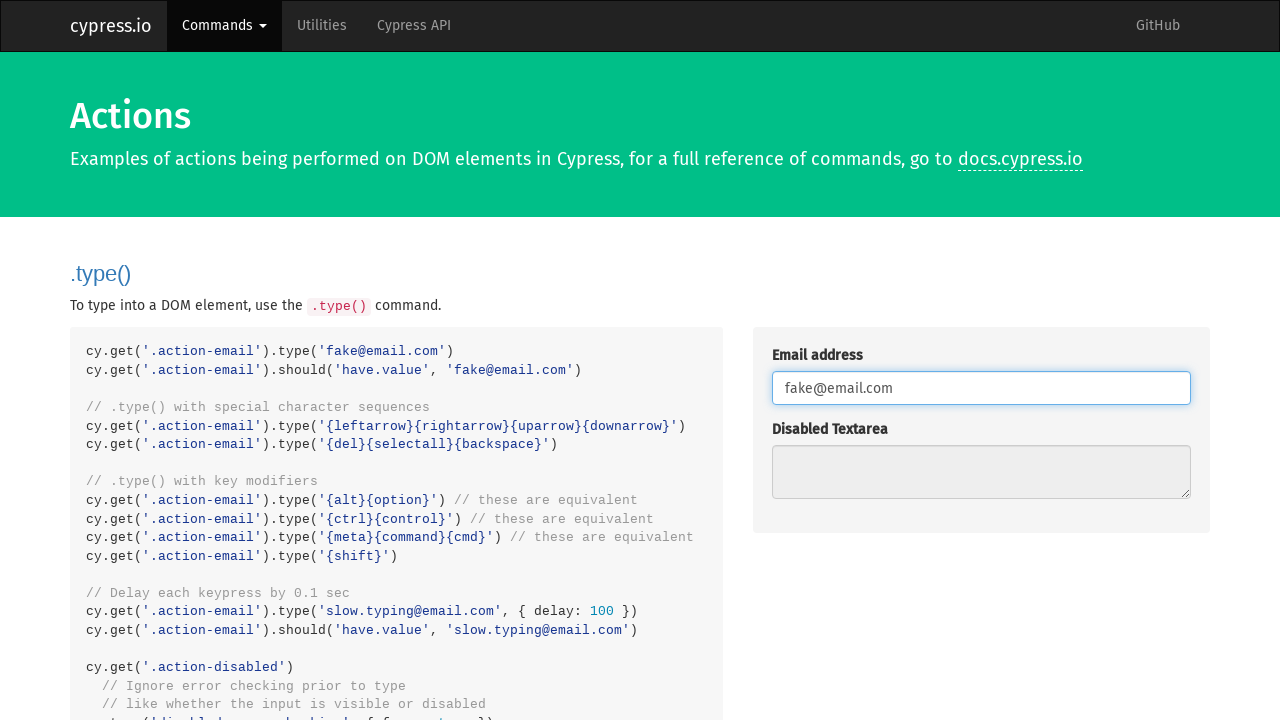

Pressed ArrowUp key on .action-email
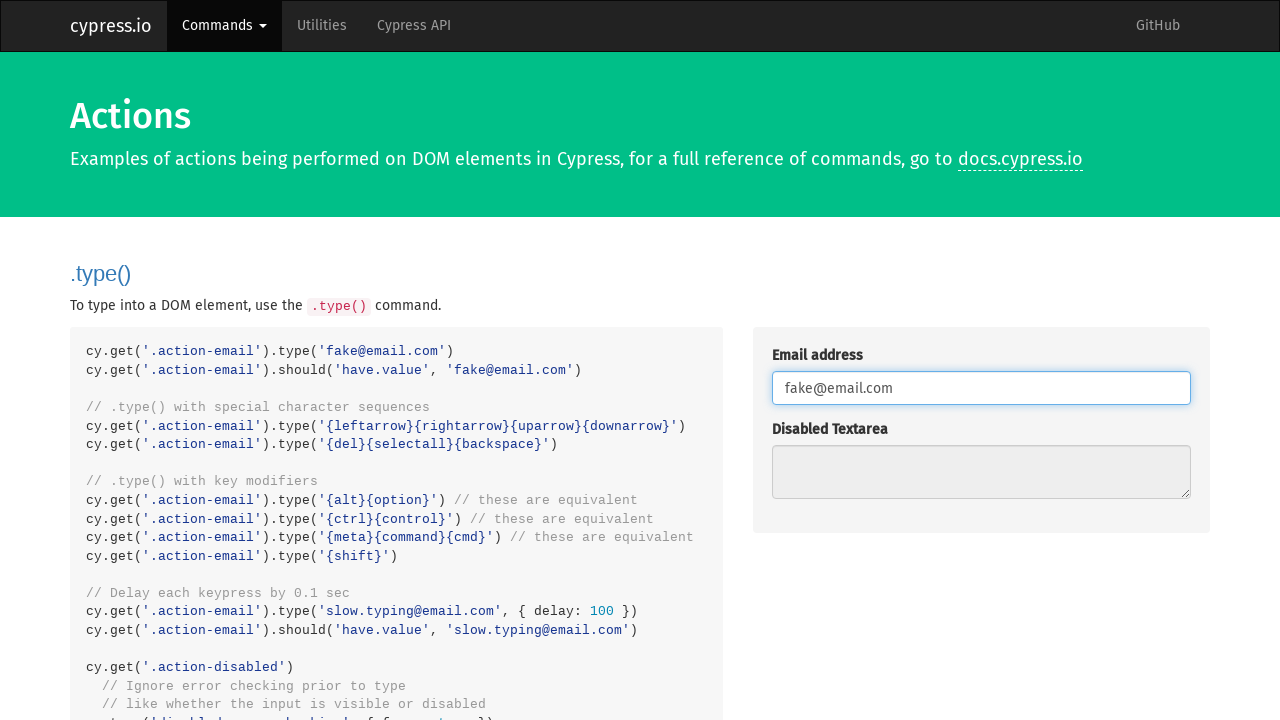

Pressed ArrowDown key on .action-email
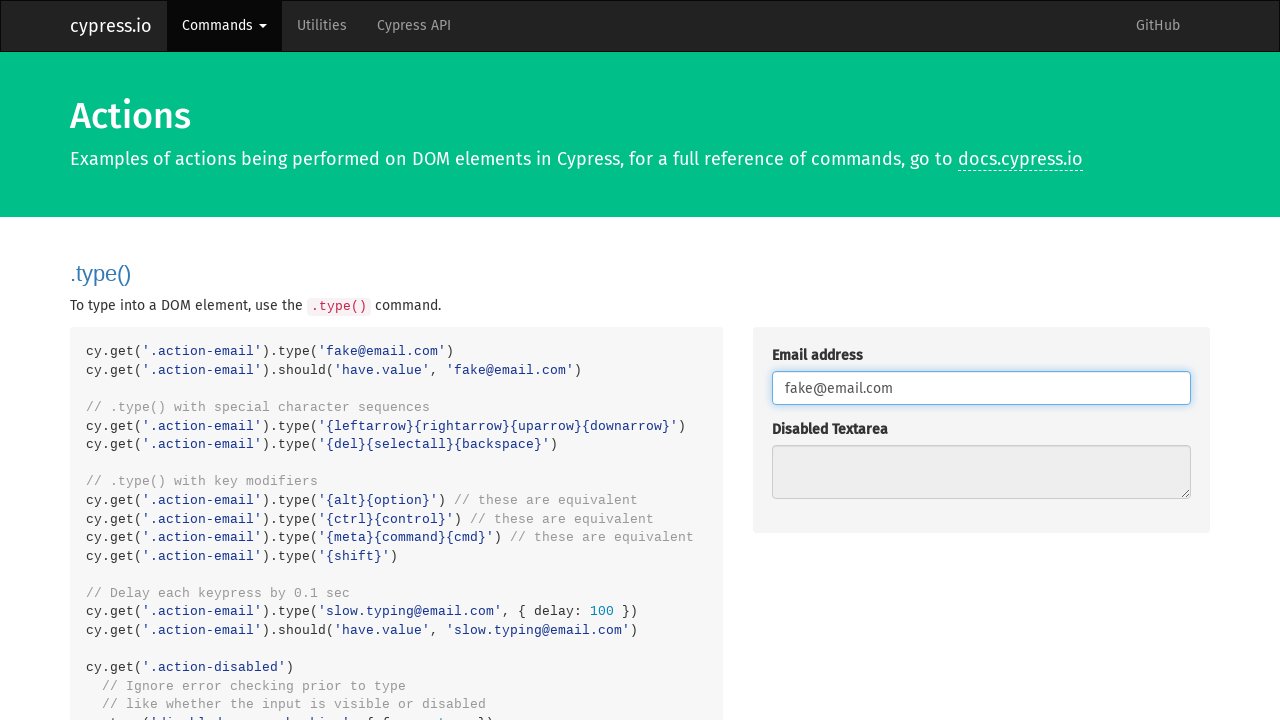

Pressed Delete key on .action-email
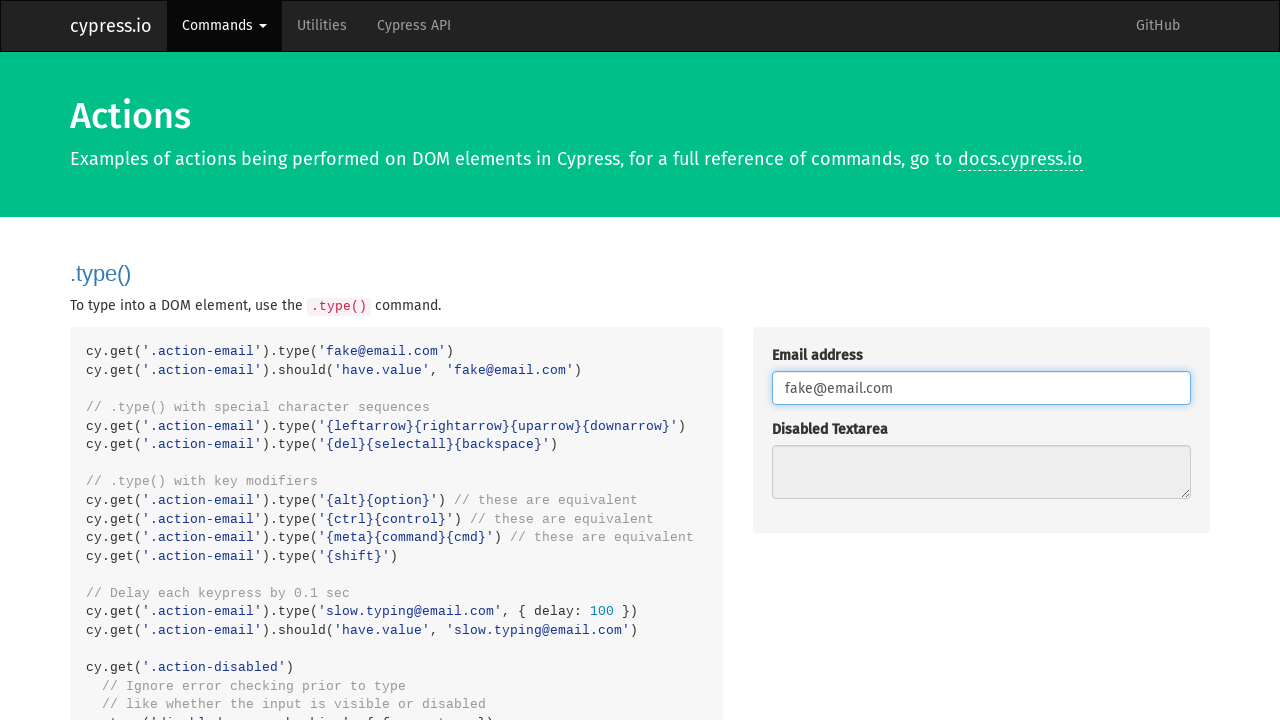

Pressed Control+a to select all text on .action-email
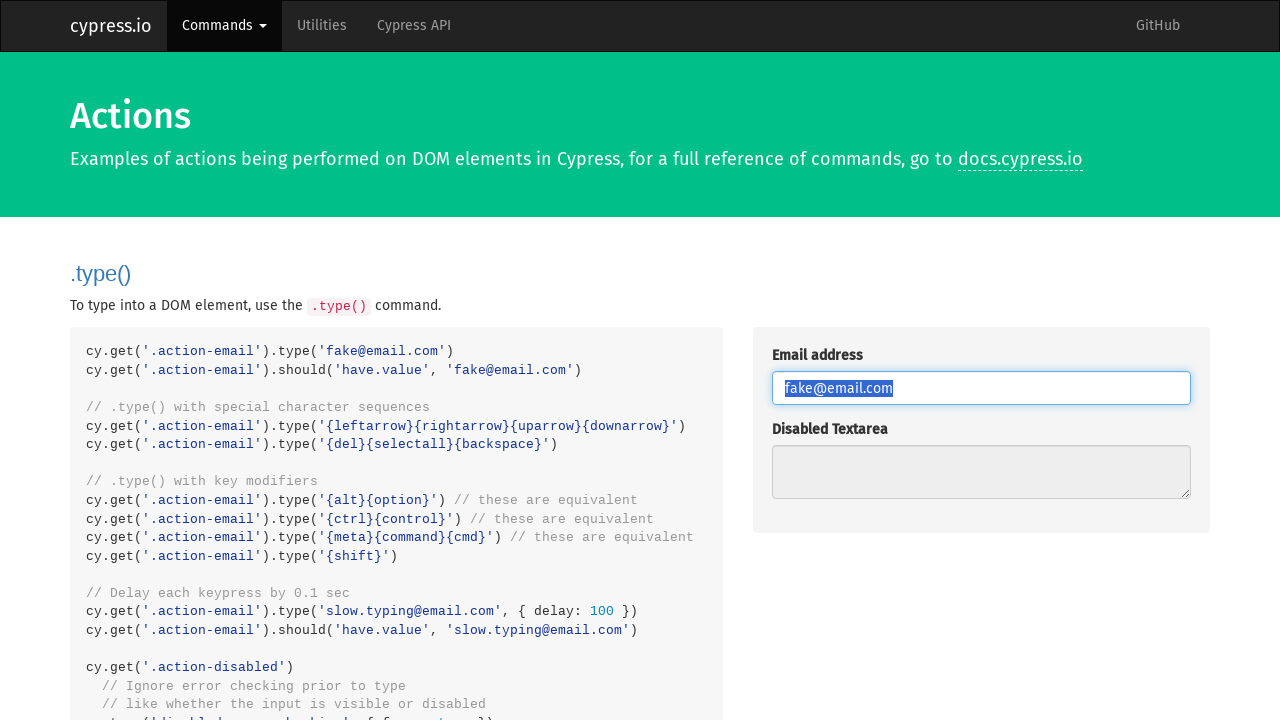

Pressed Backspace to delete selected text on .action-email
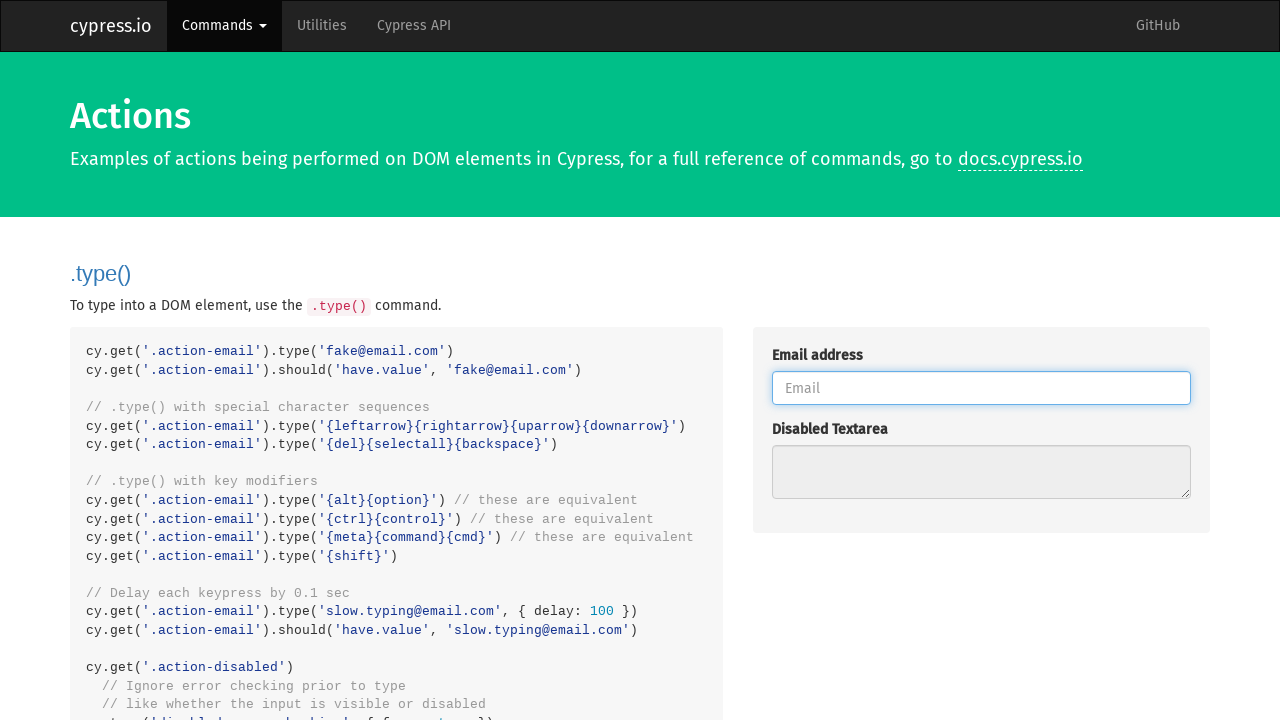

Typed 'slow.typing@email.com' with 100ms delay between characters on .action-email
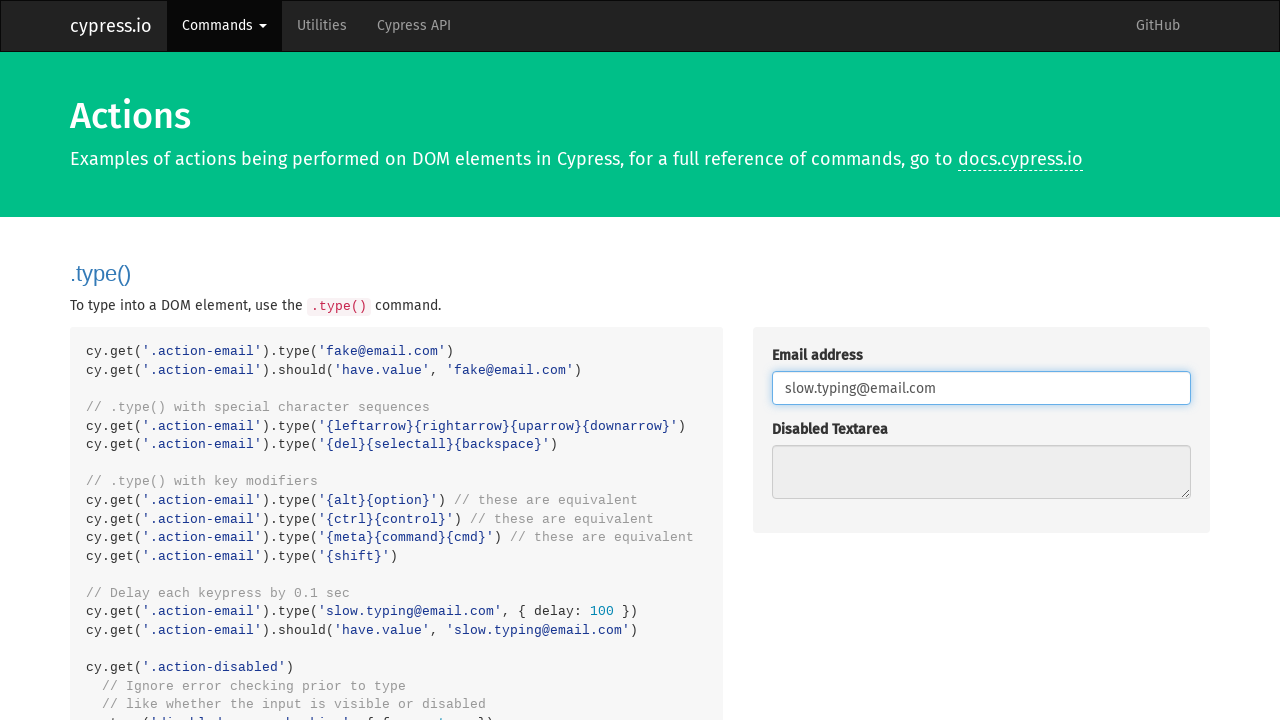

Force filled disabled input field with 'disabled error checking' on .action-disabled
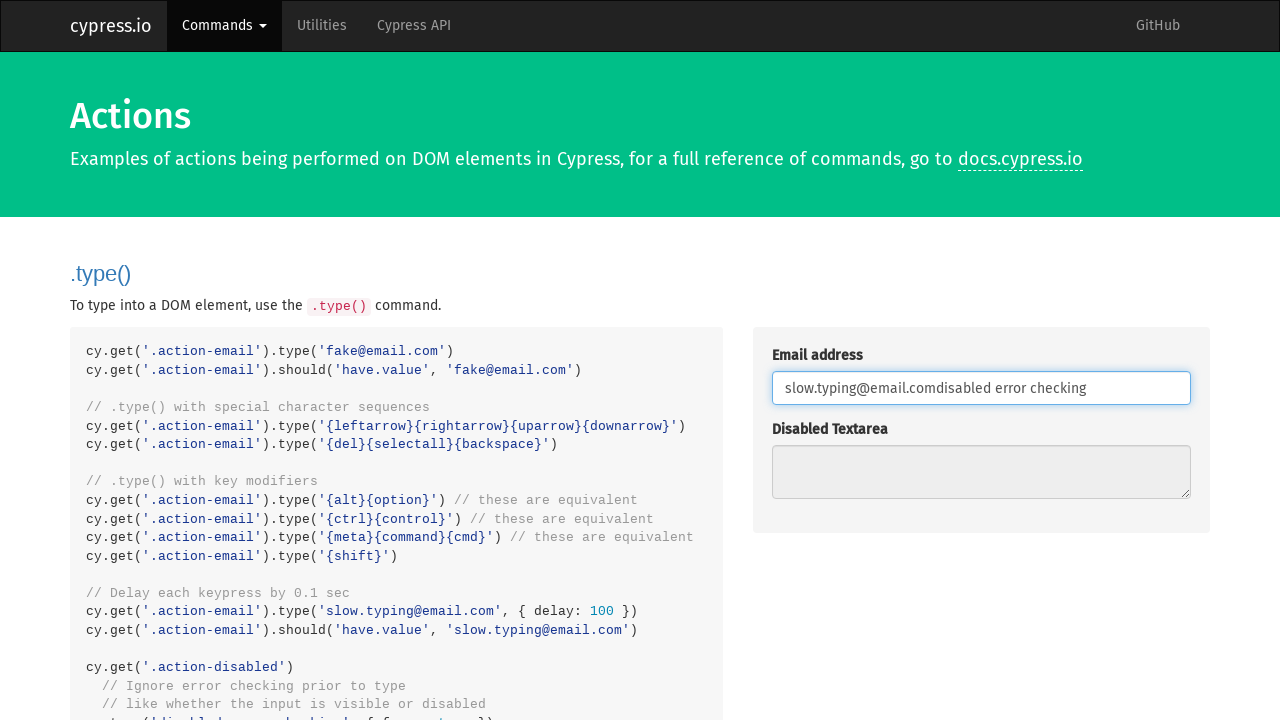

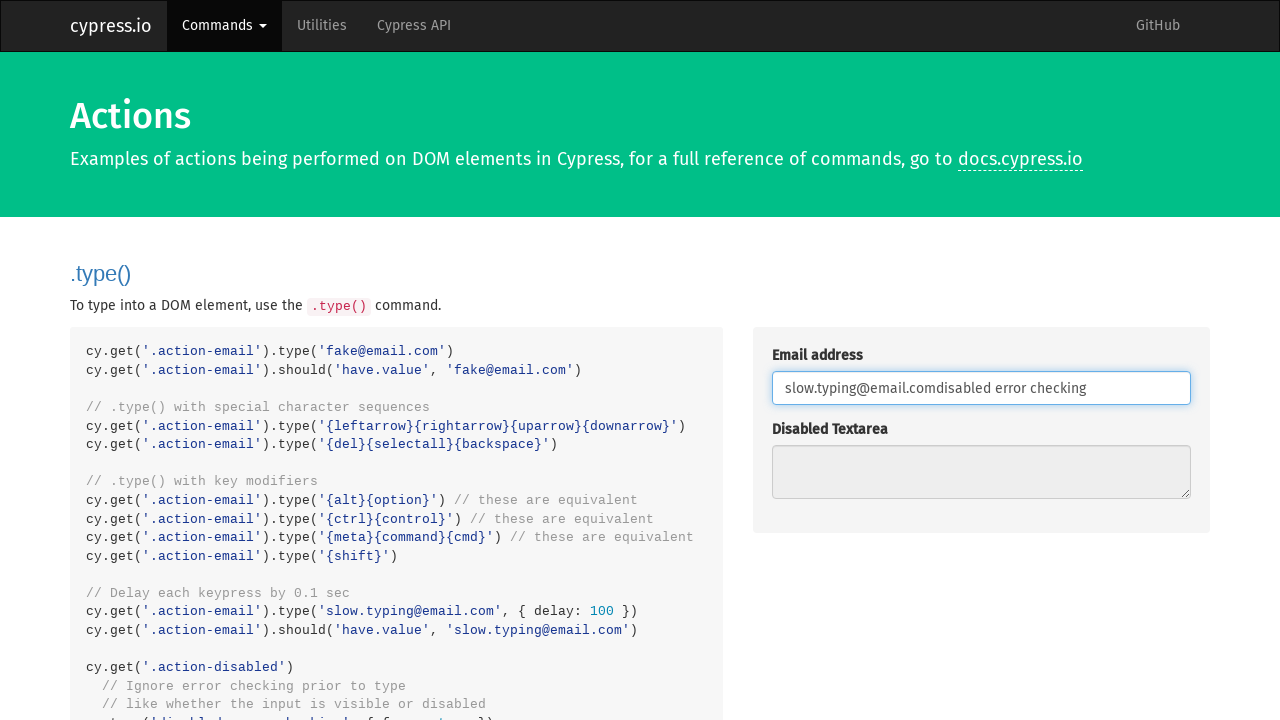